Navigates to the reqres.in API testing website and waits for the page to load

Starting URL: https://reqres.in

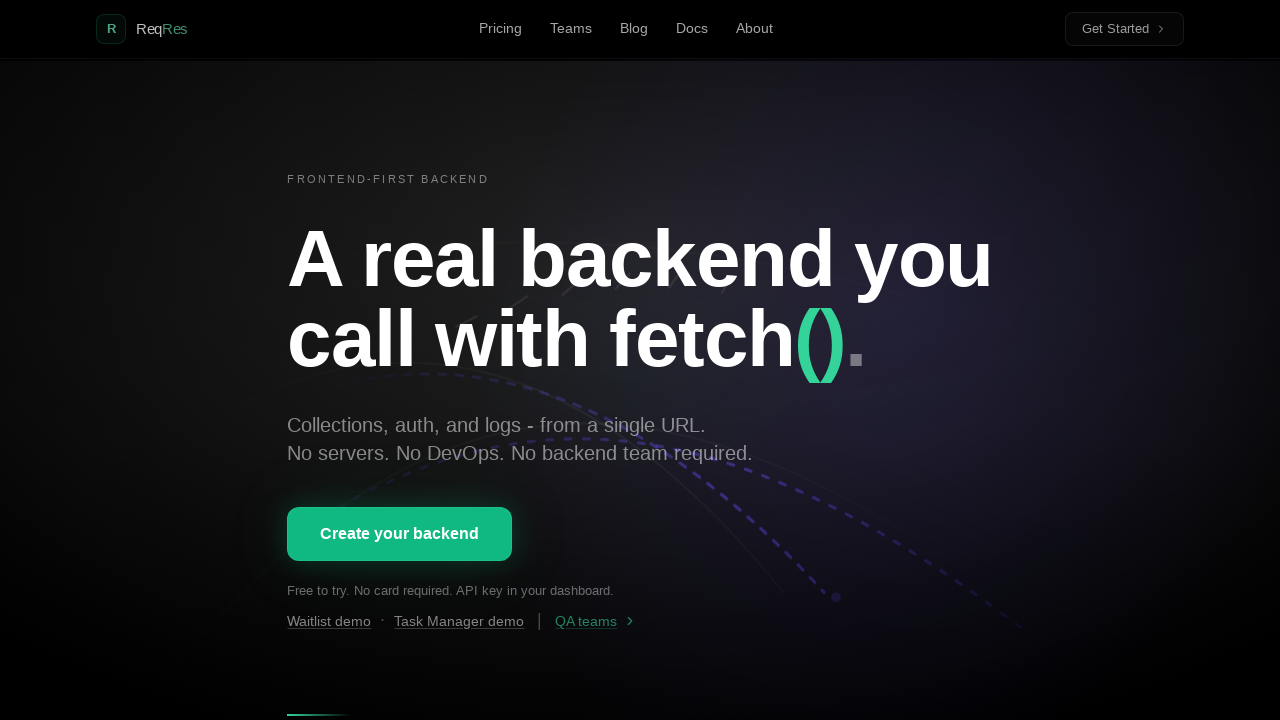

Waited for page to reach networkidle state
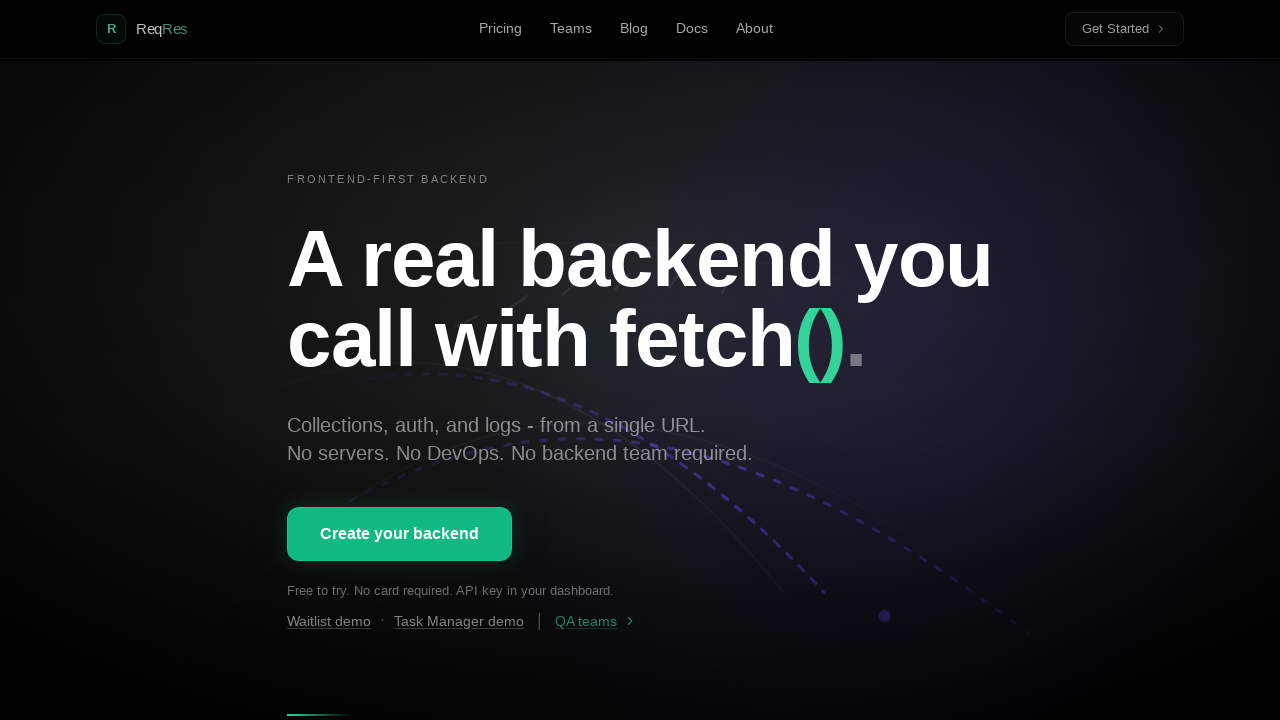

Verified Reqres page loaded by confirming 'Reqres' text is visible
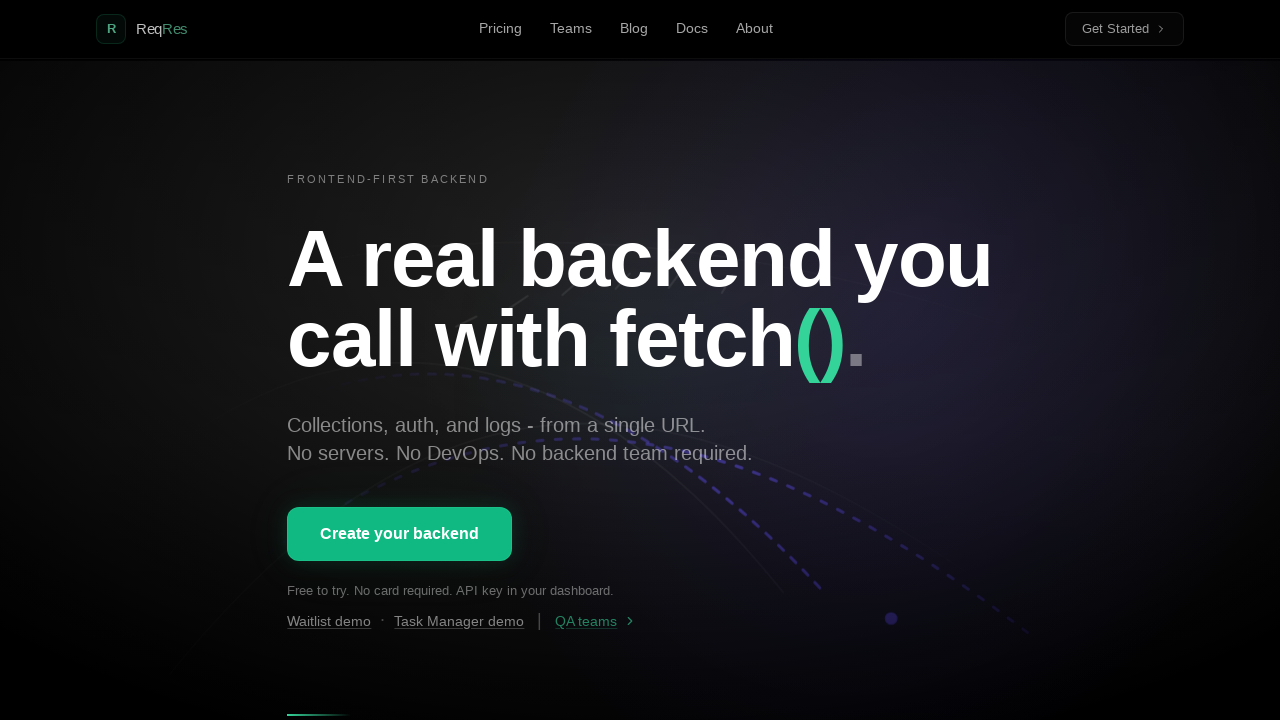

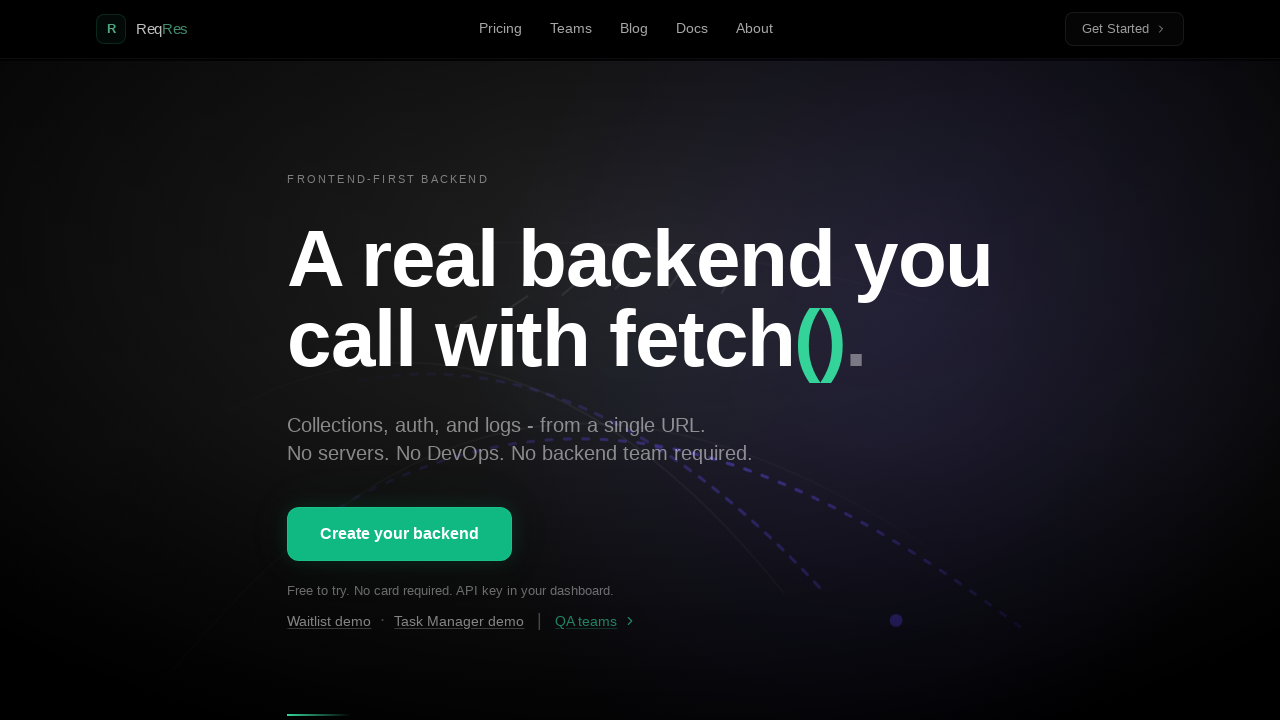